Tests JavaScript prompt functionality in W3Schools tryit editor by clicking a button, entering text in the alert prompt, and verifying the result is displayed on the page

Starting URL: https://www.w3schools.com/js/tryit.asp?filename=tryjs_prompt

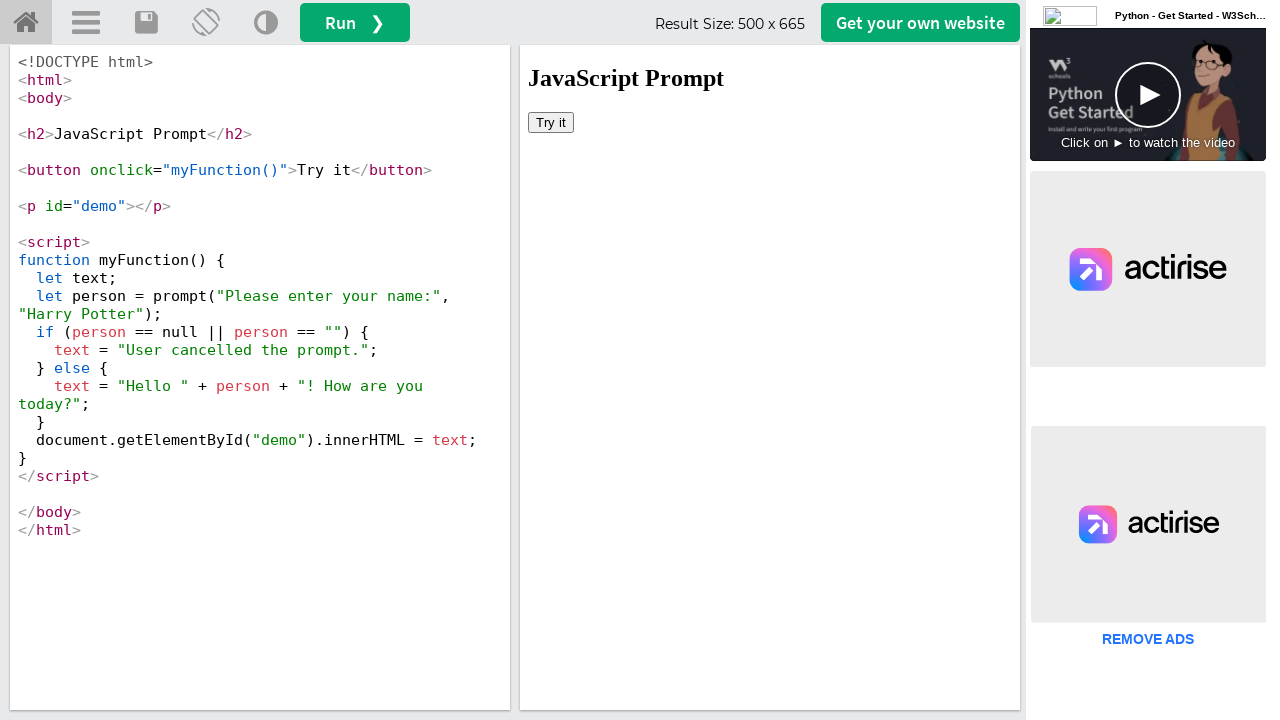

Located the iframe containing the tryit editor demo
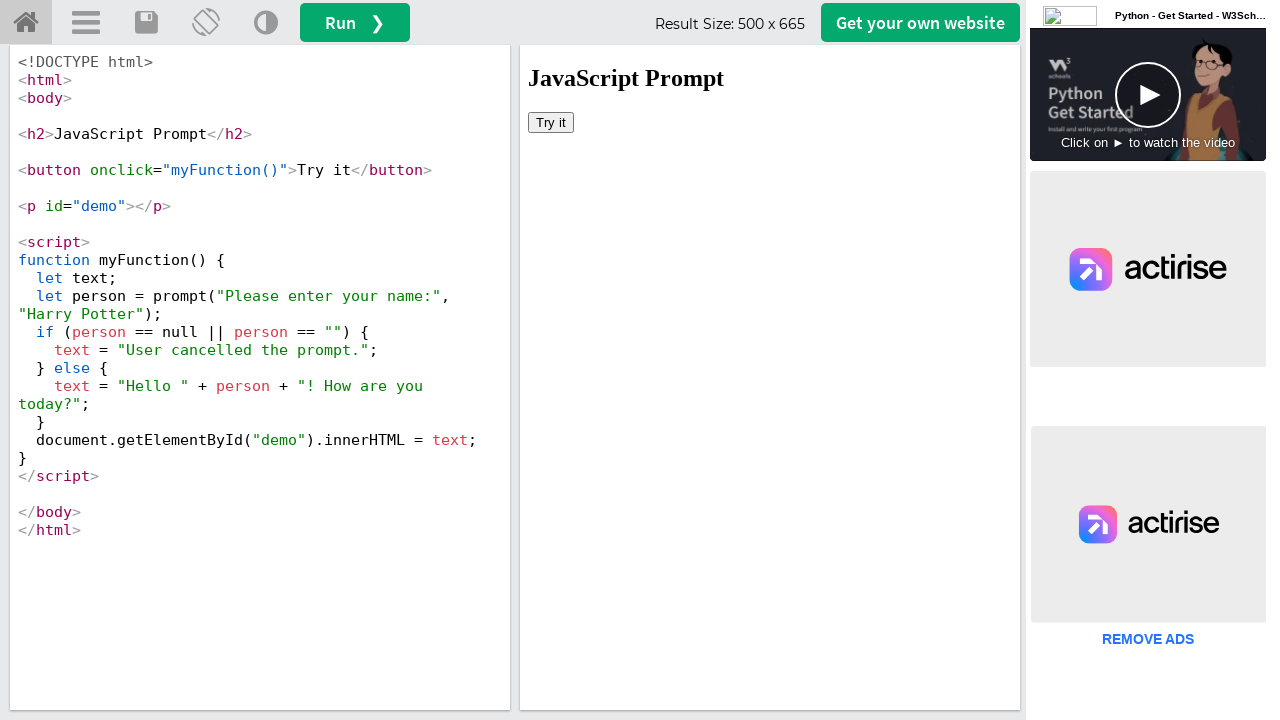

Clicked the 'Try it' button to trigger the JavaScript prompt at (551, 122) on iframe[name='iframeResult'] >> internal:control=enter-frame >> button:has-text('
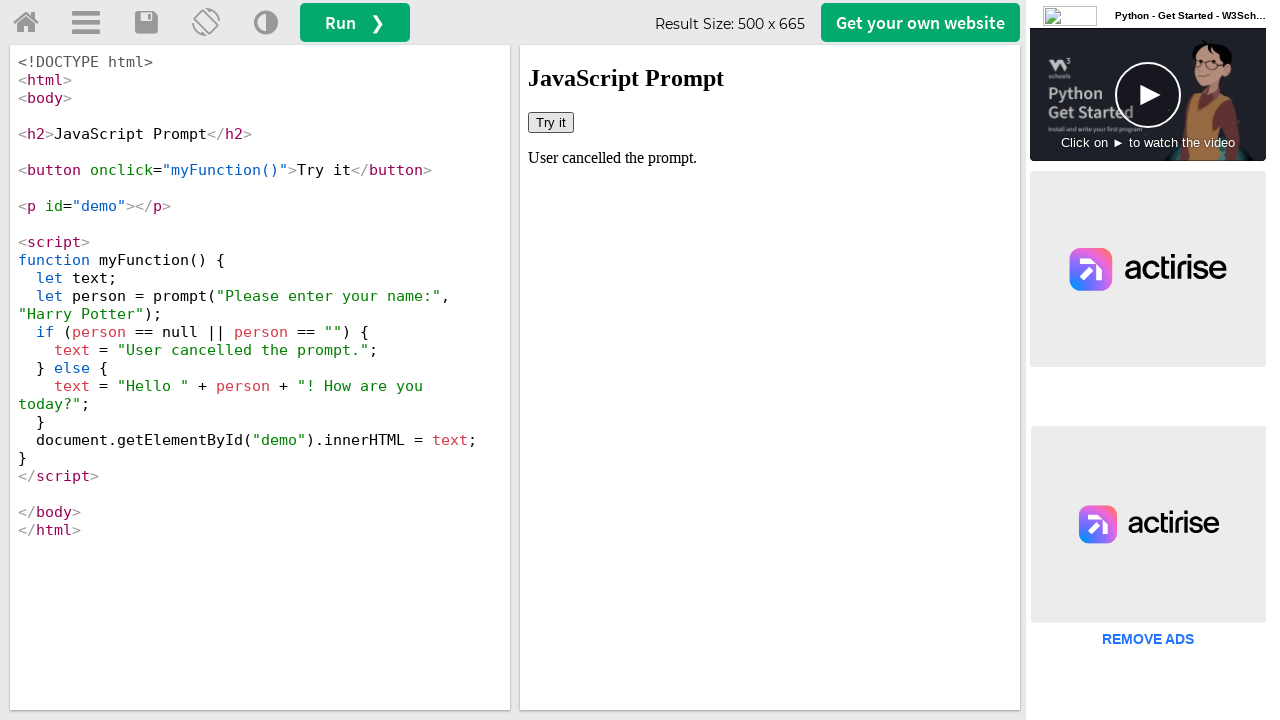

Set up dialog handler to accept prompt with 'John Smith'
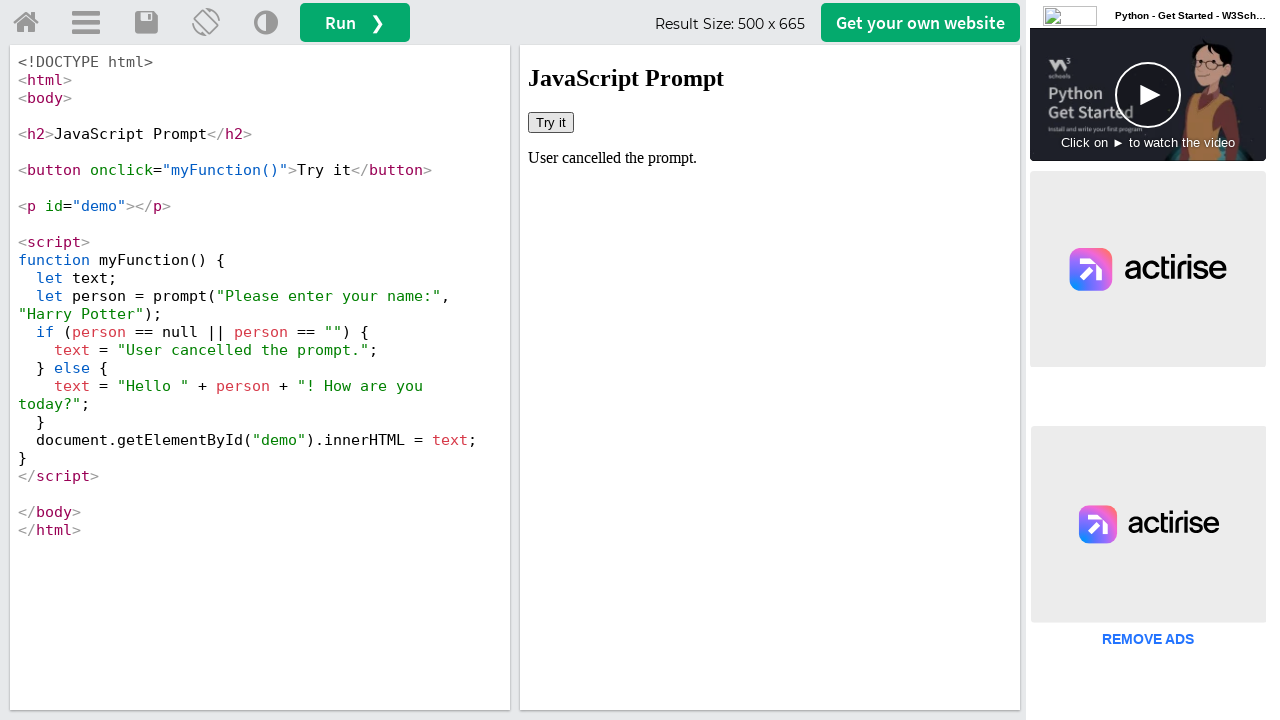

Result element appeared on the page after prompt submission
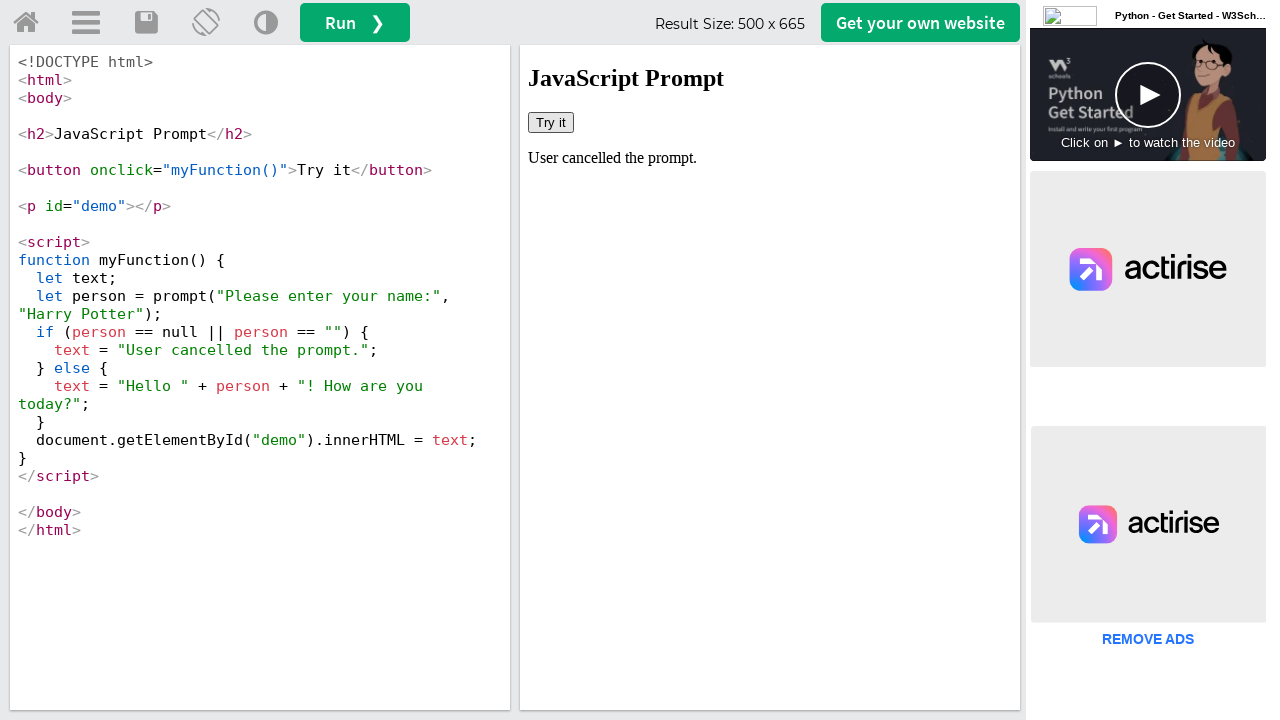

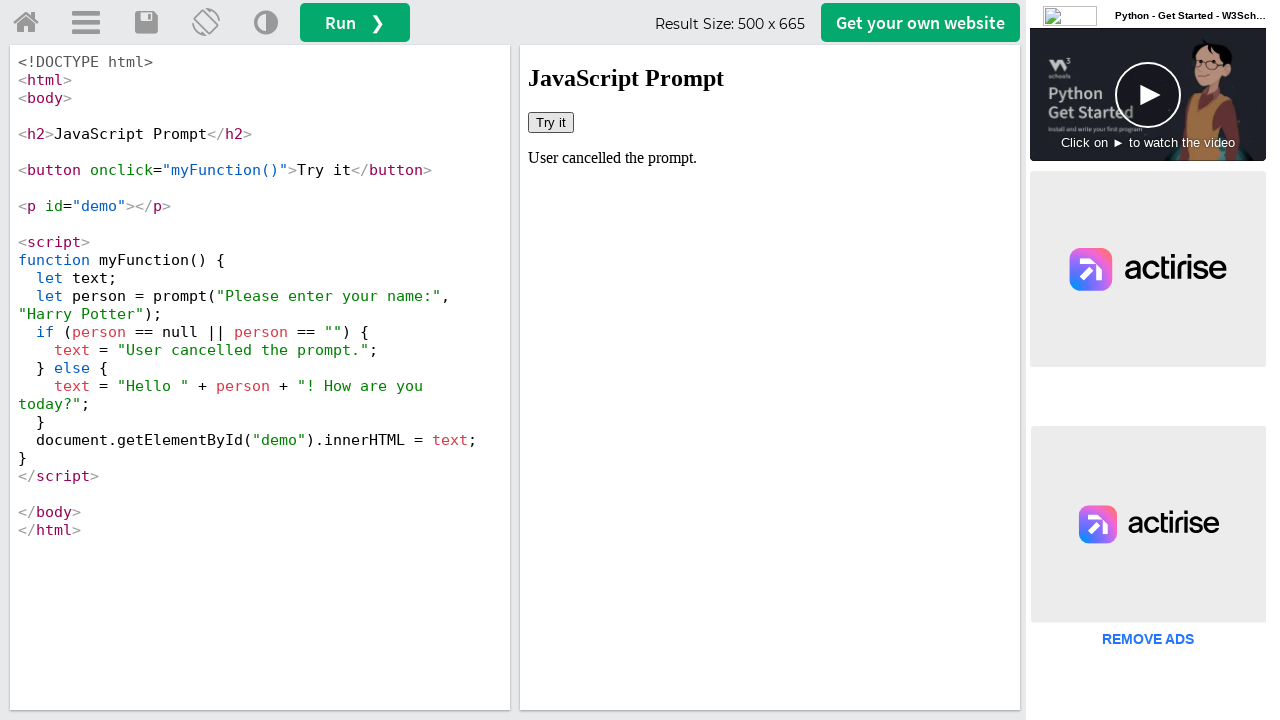